Opens the OrangeHRM login page and verifies it loads correctly by checking the page title and URL are accessible.

Starting URL: https://opensource-demo.orangehrmlive.com/web/index.php/auth/login

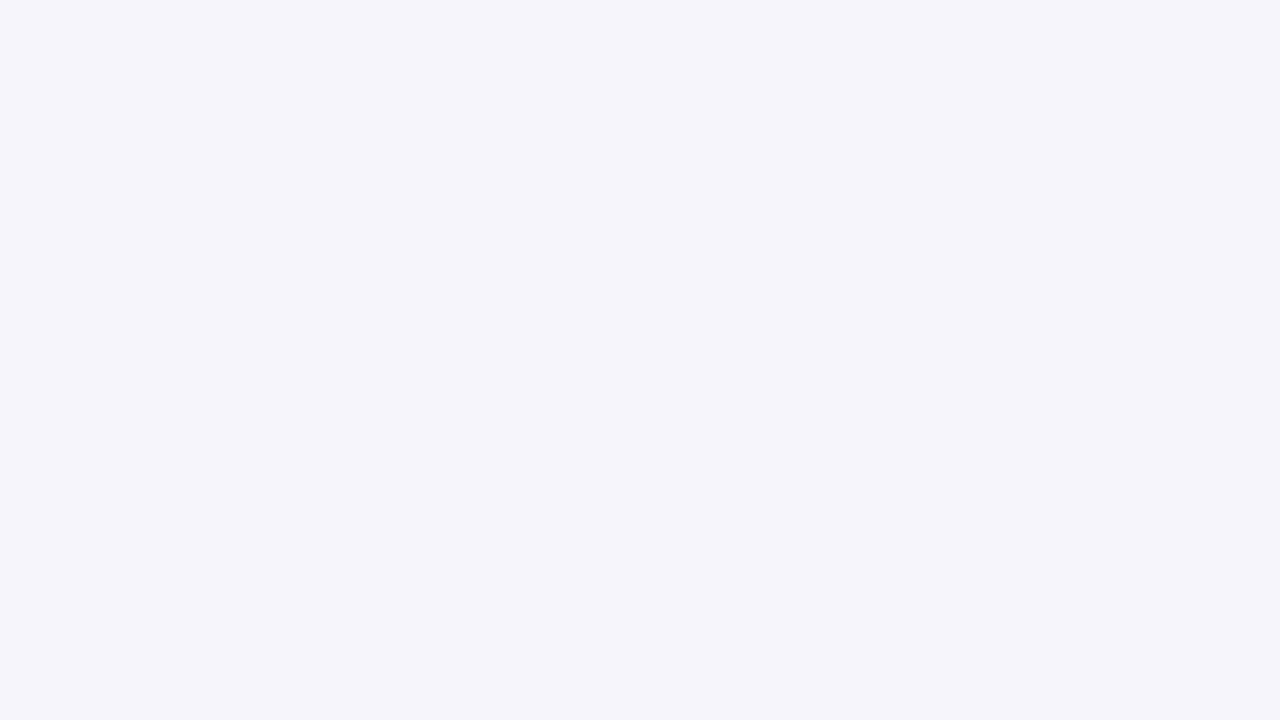

Set viewport size to 1920x1080
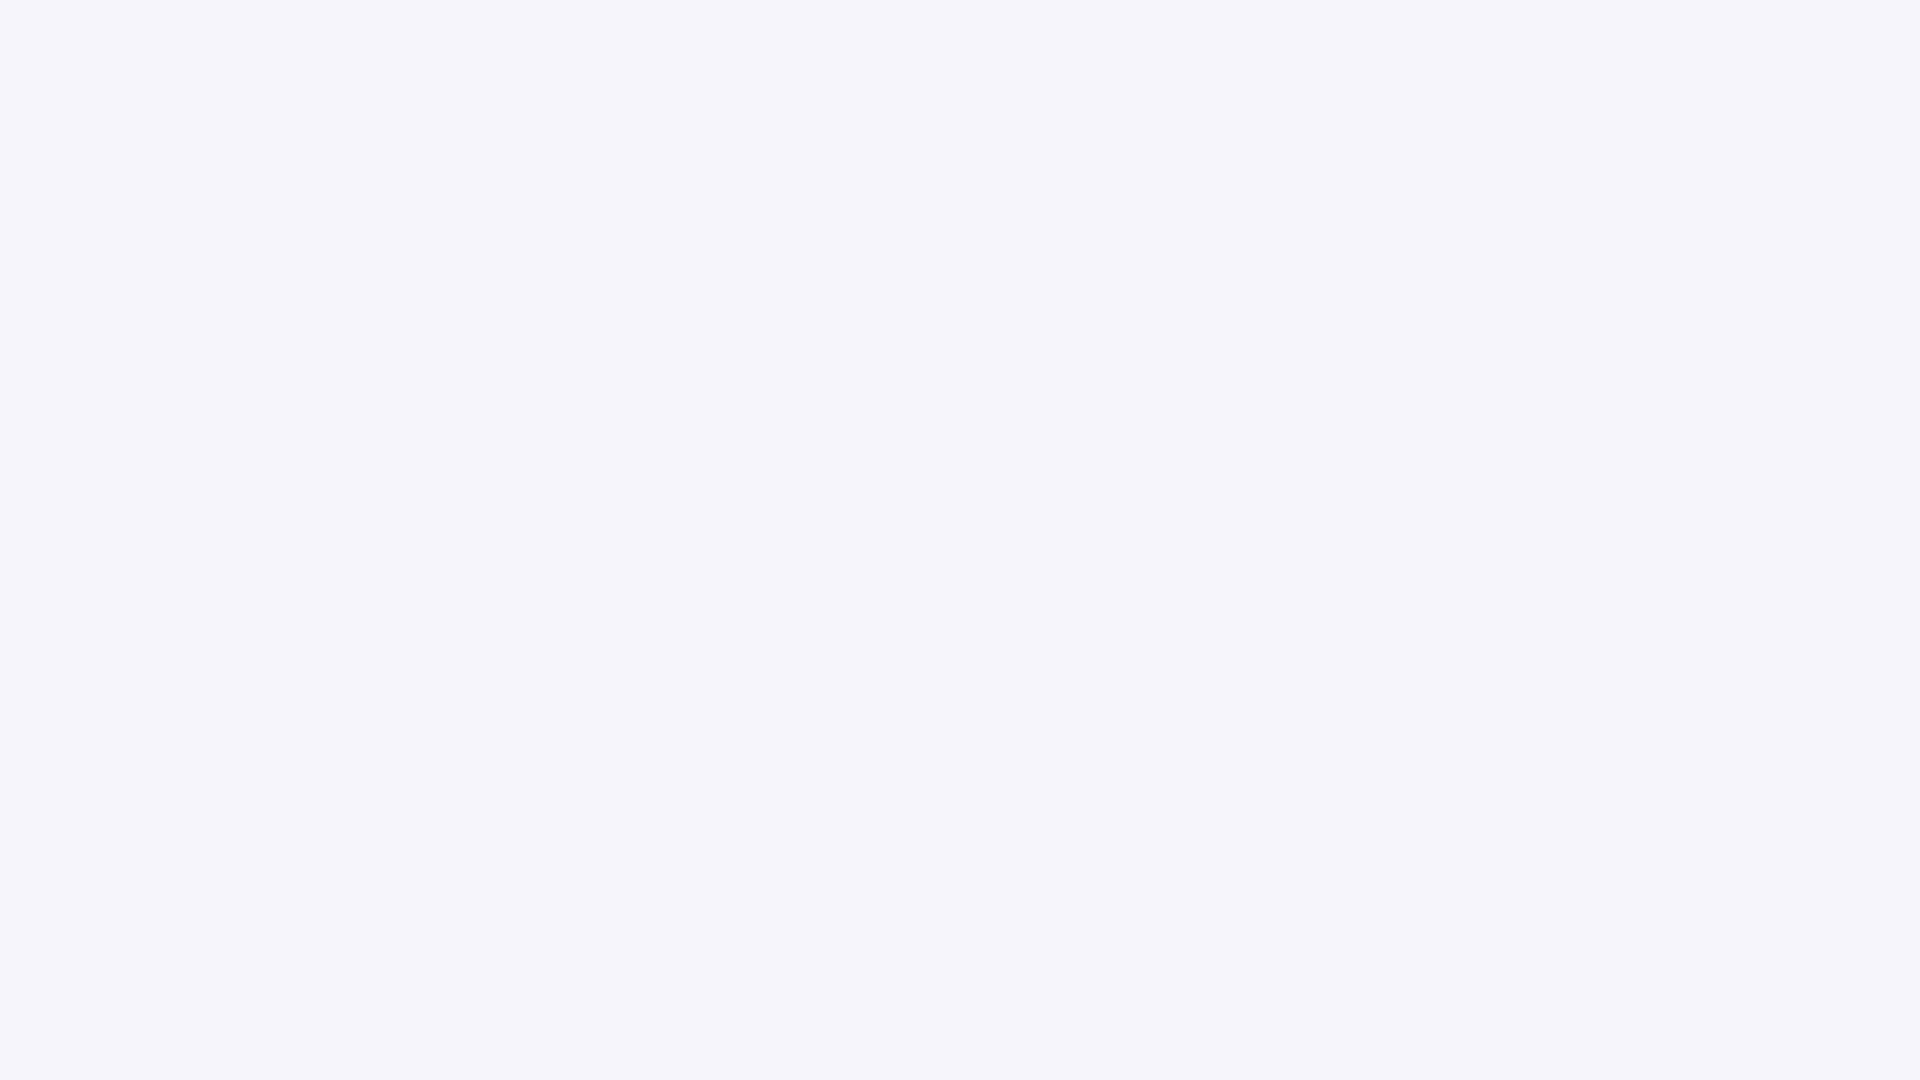

Page DOM content loaded
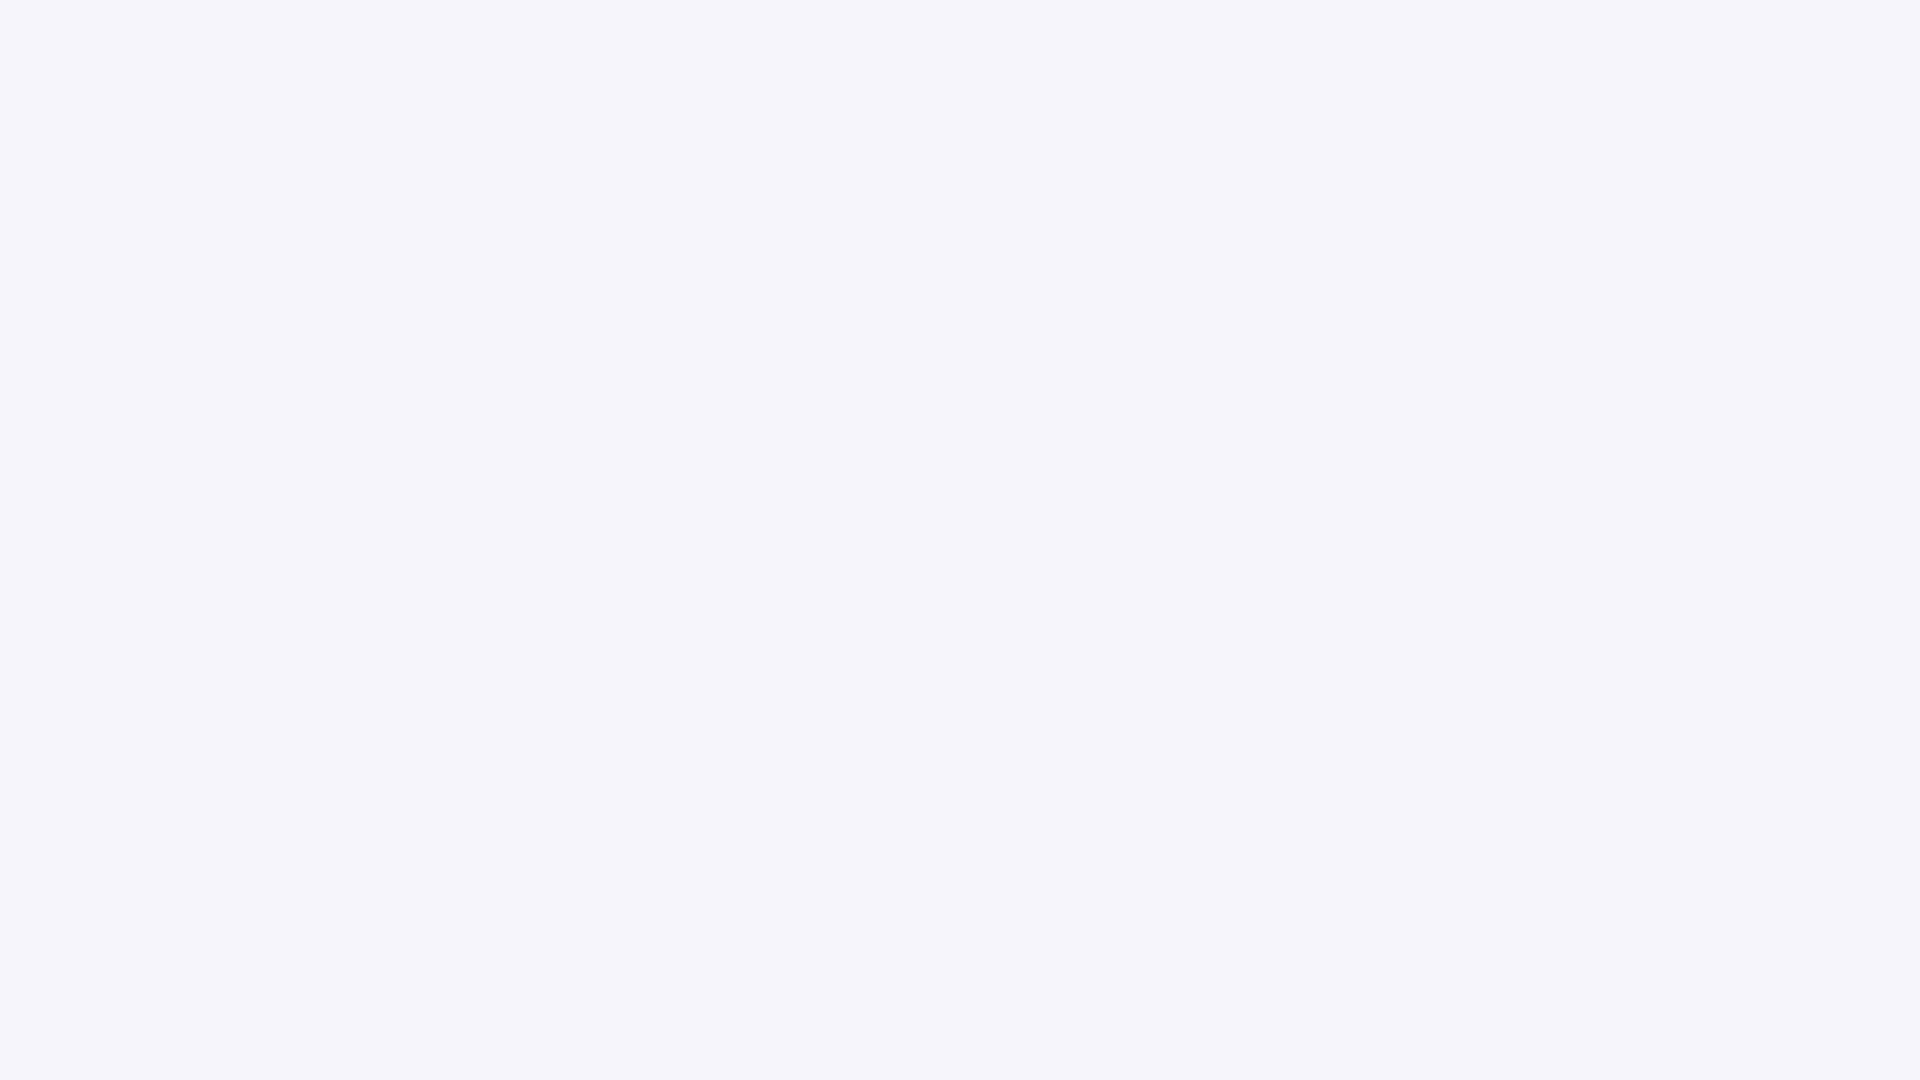

Username input field is visible - OrangeHRM login page loaded successfully
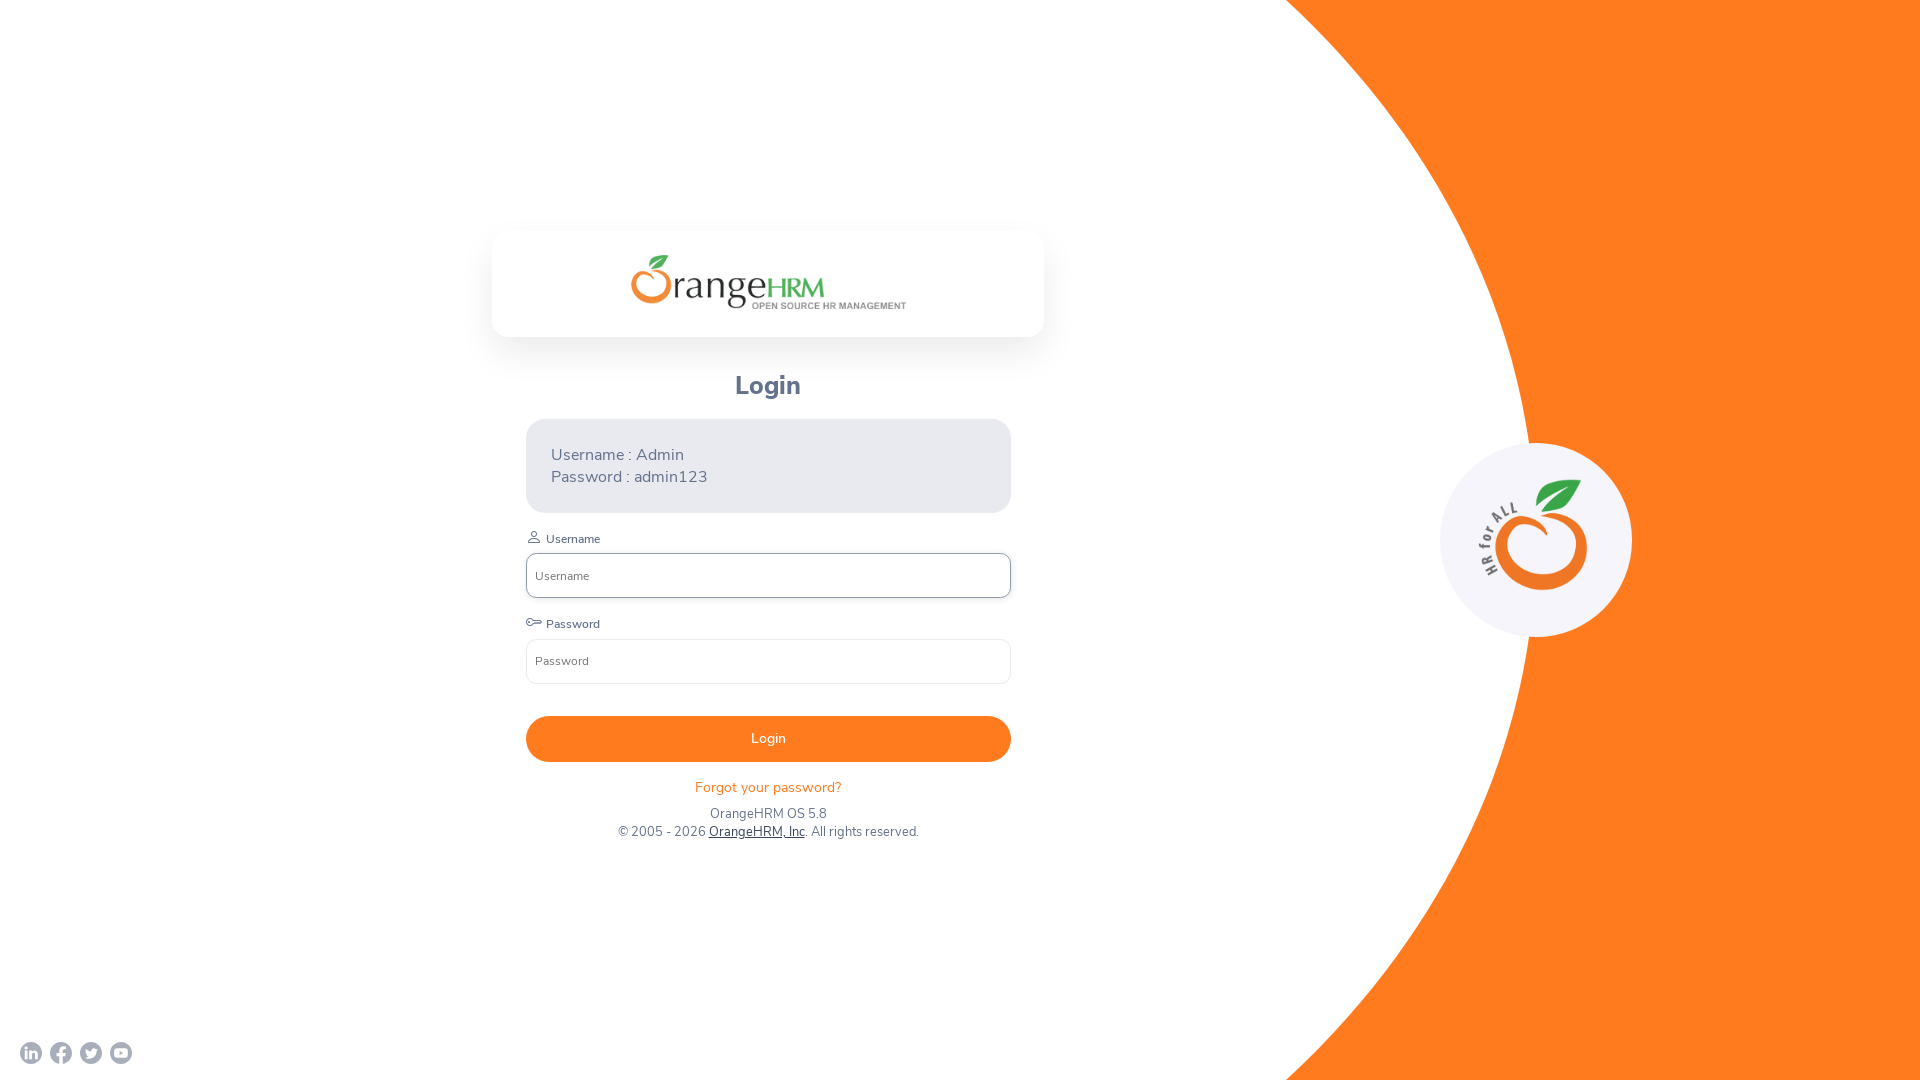

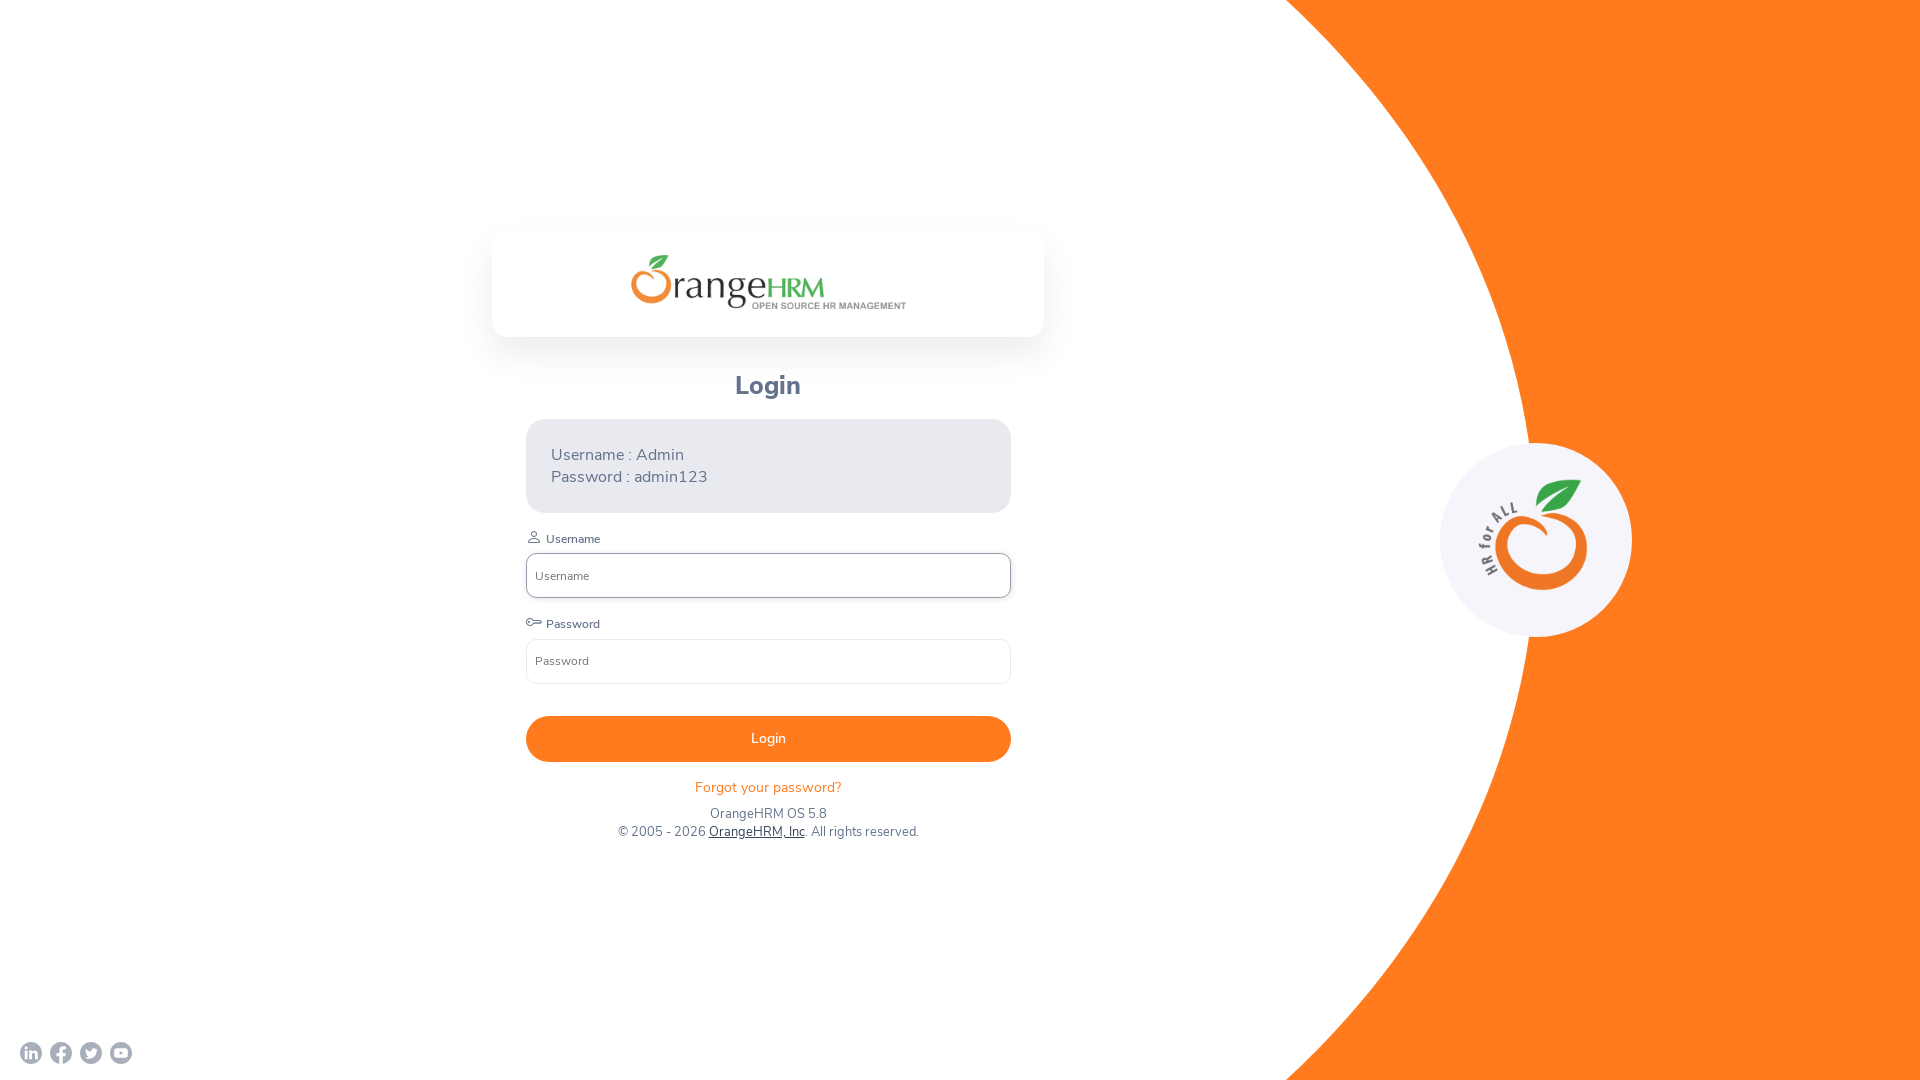